Tests form validation by entering an email address without proper format (missing @ symbol)

Starting URL: https://demoqa.com/

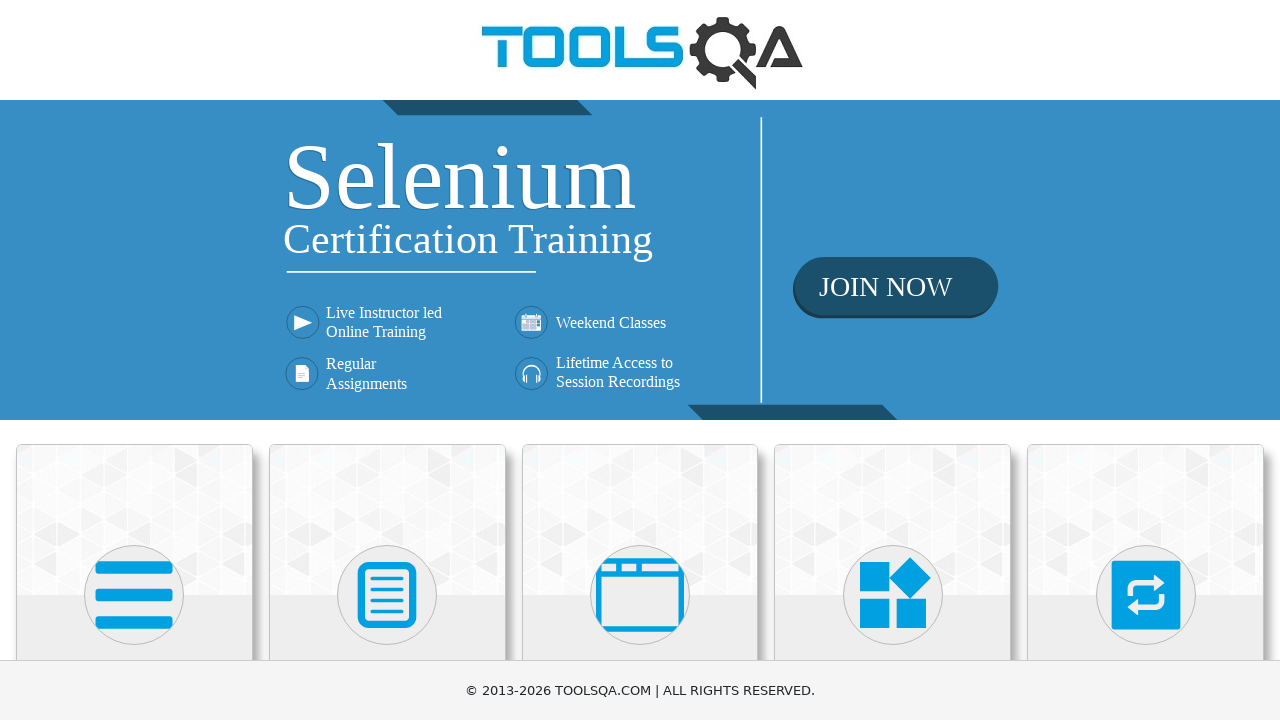

Clicked on Forms Elements card at (134, 520) on .card-up
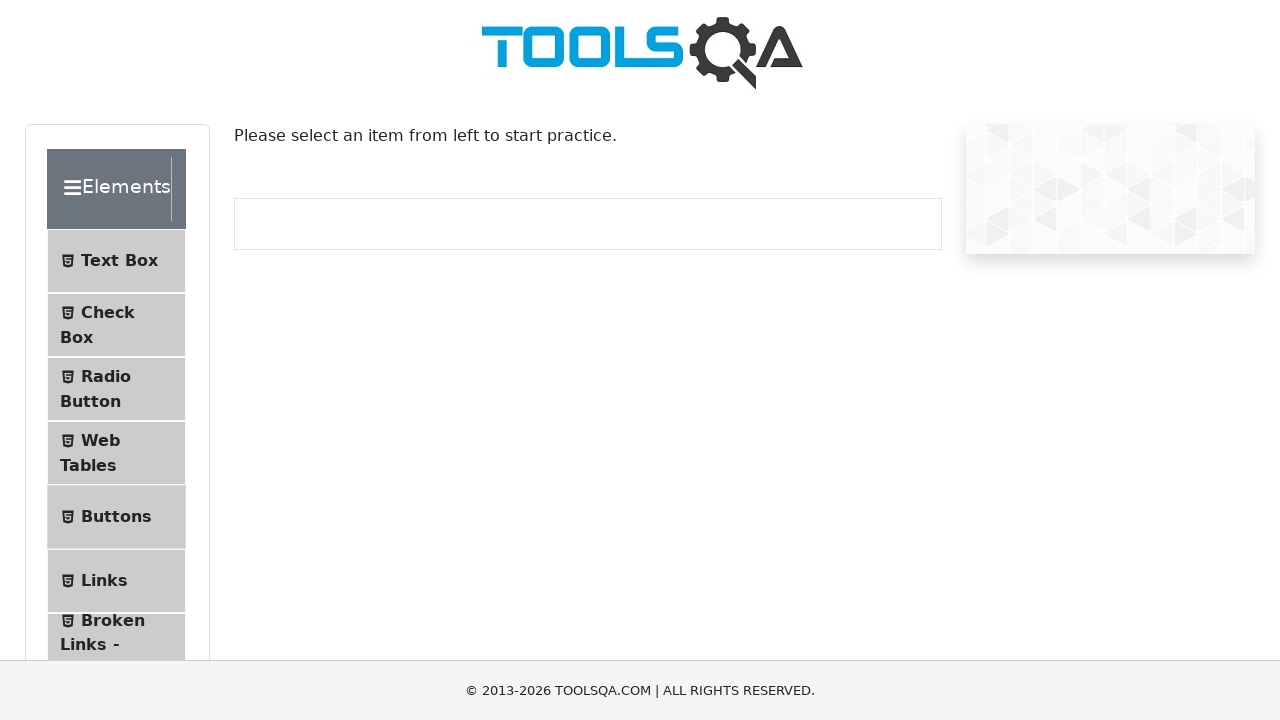

Clicked on TextBox menu item at (116, 261) on #item-0
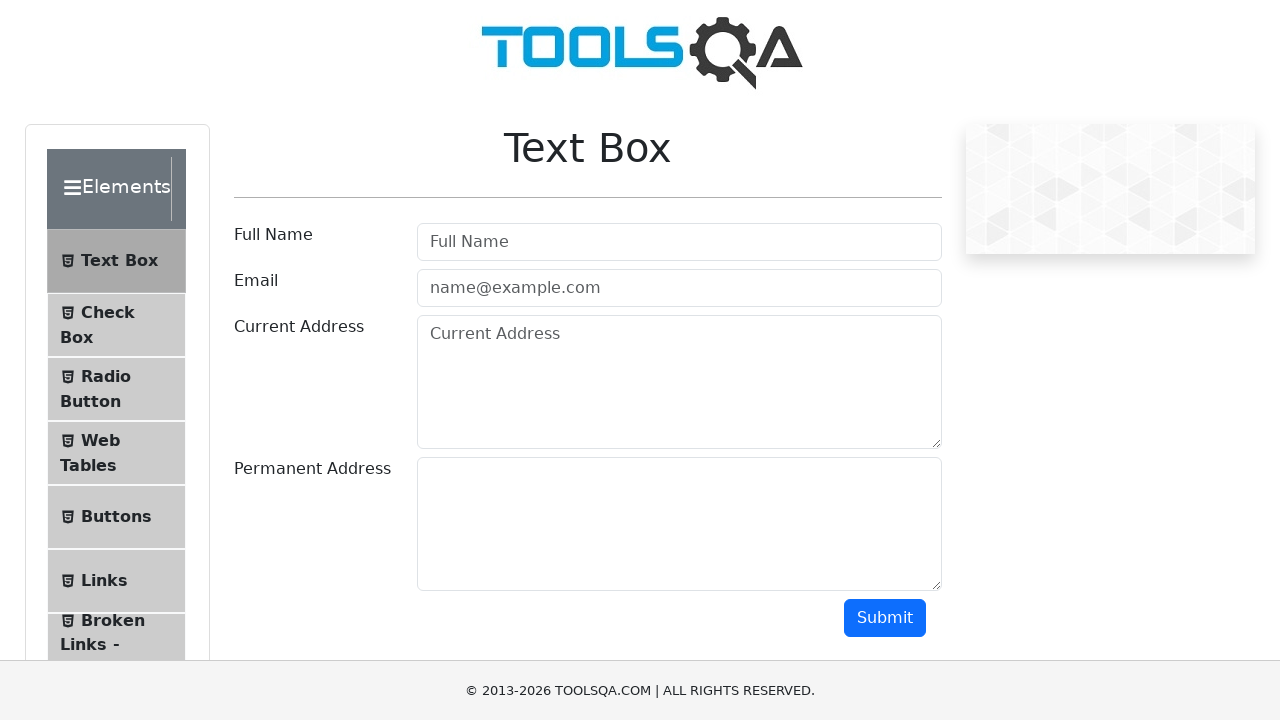

Filled username field with 'ABCD EFGH ' on #userName
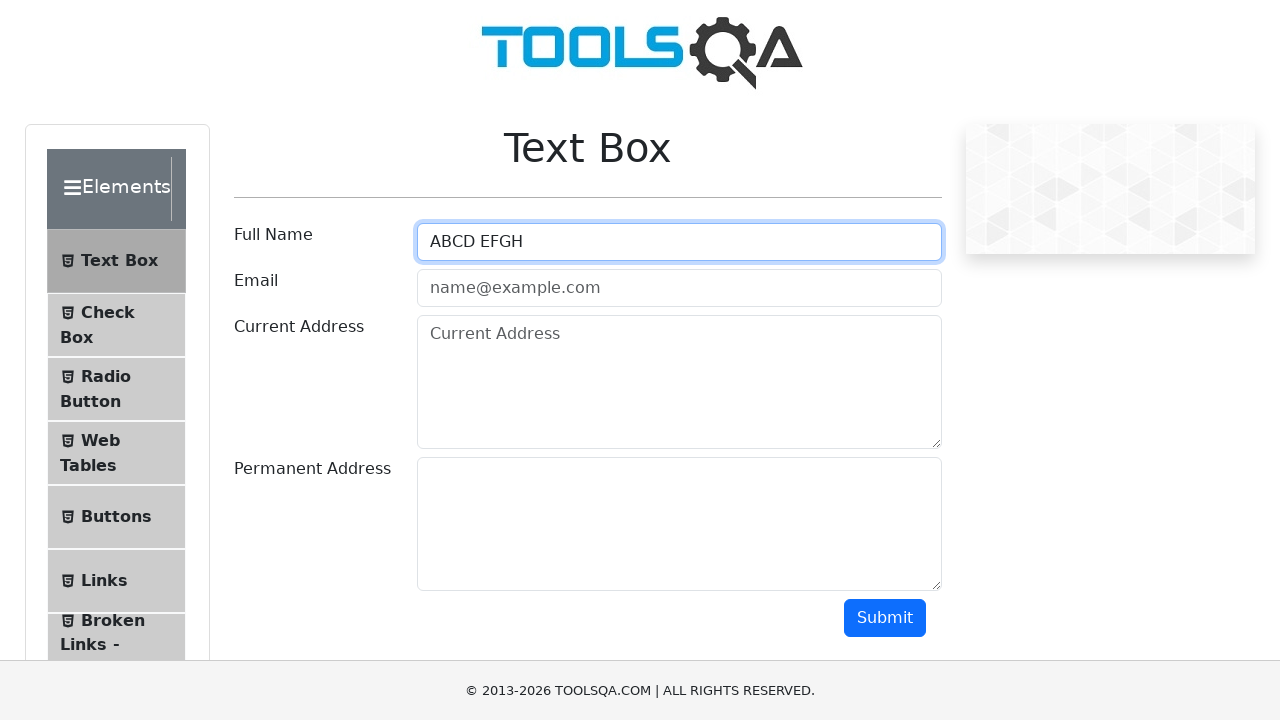

Filled email field with invalid format 'abcgmail.com' (missing @ symbol) on #userEmail
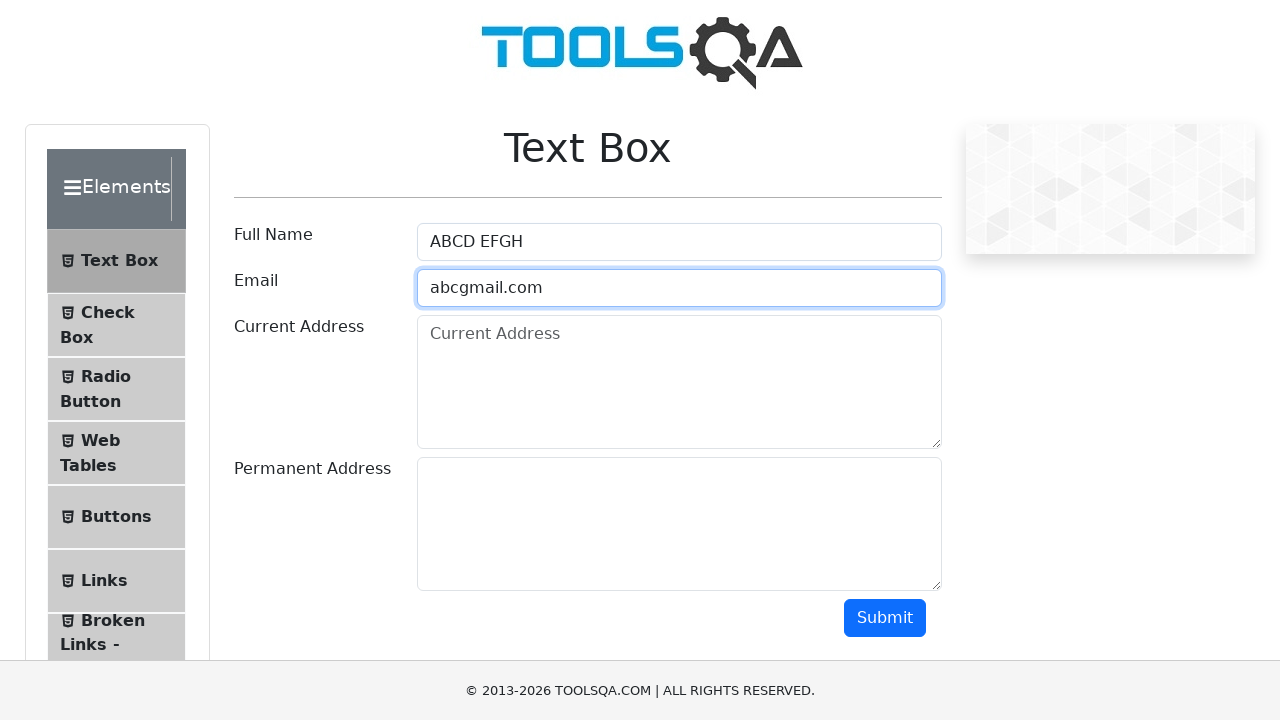

Filled current address field with '123 abcd, zdjfv, ajwerfbj' on #currentAddress
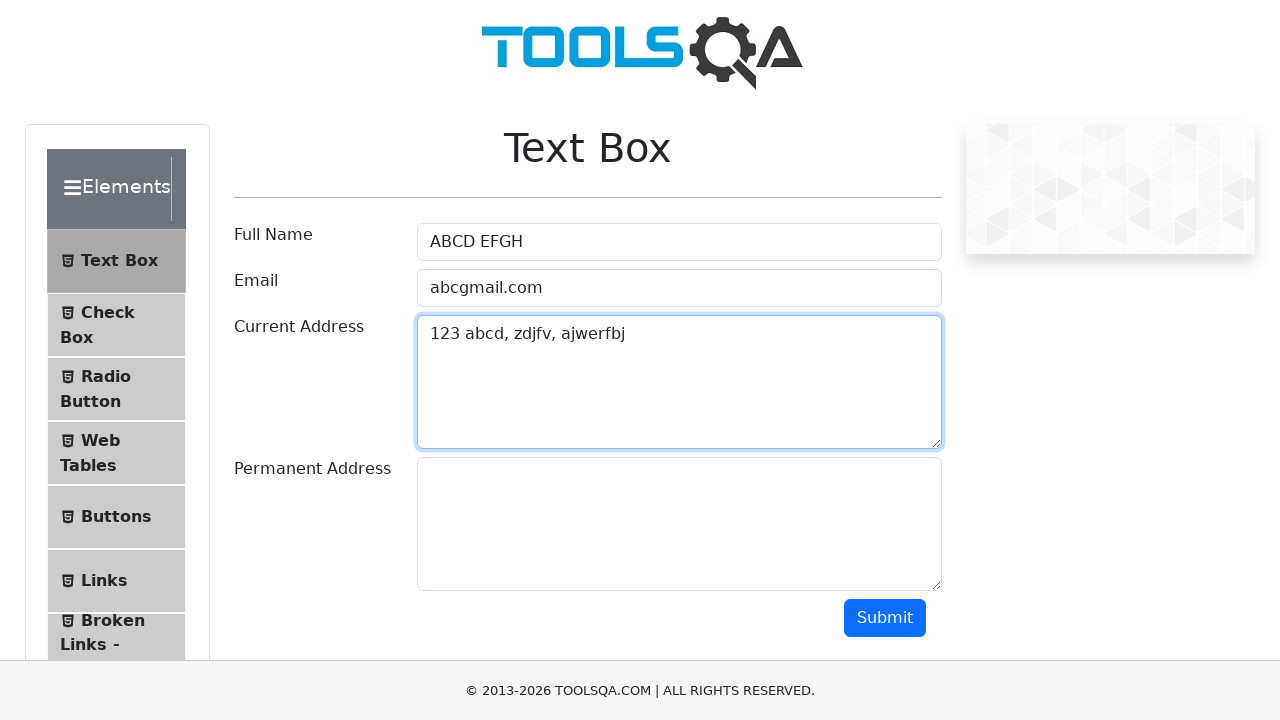

Filled permanent address field with '123 abcd, zdjfv, ajwerfbj' on #permanentAddress
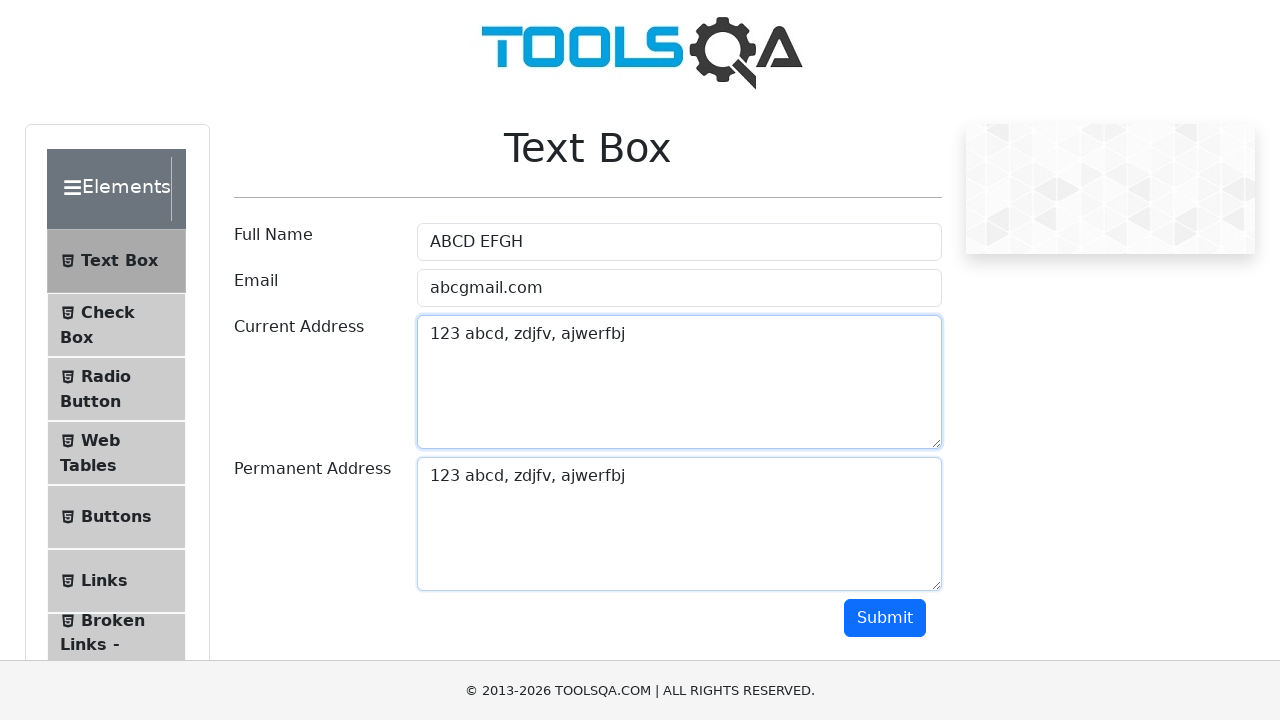

Located submit button
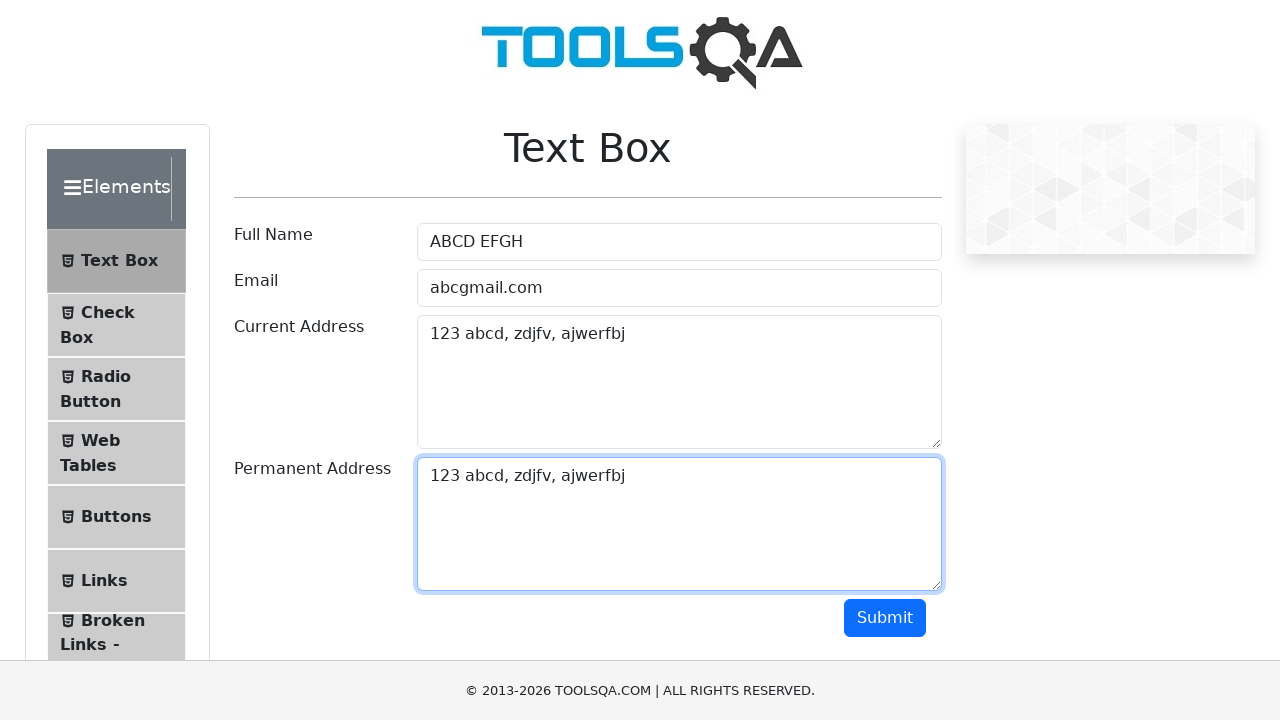

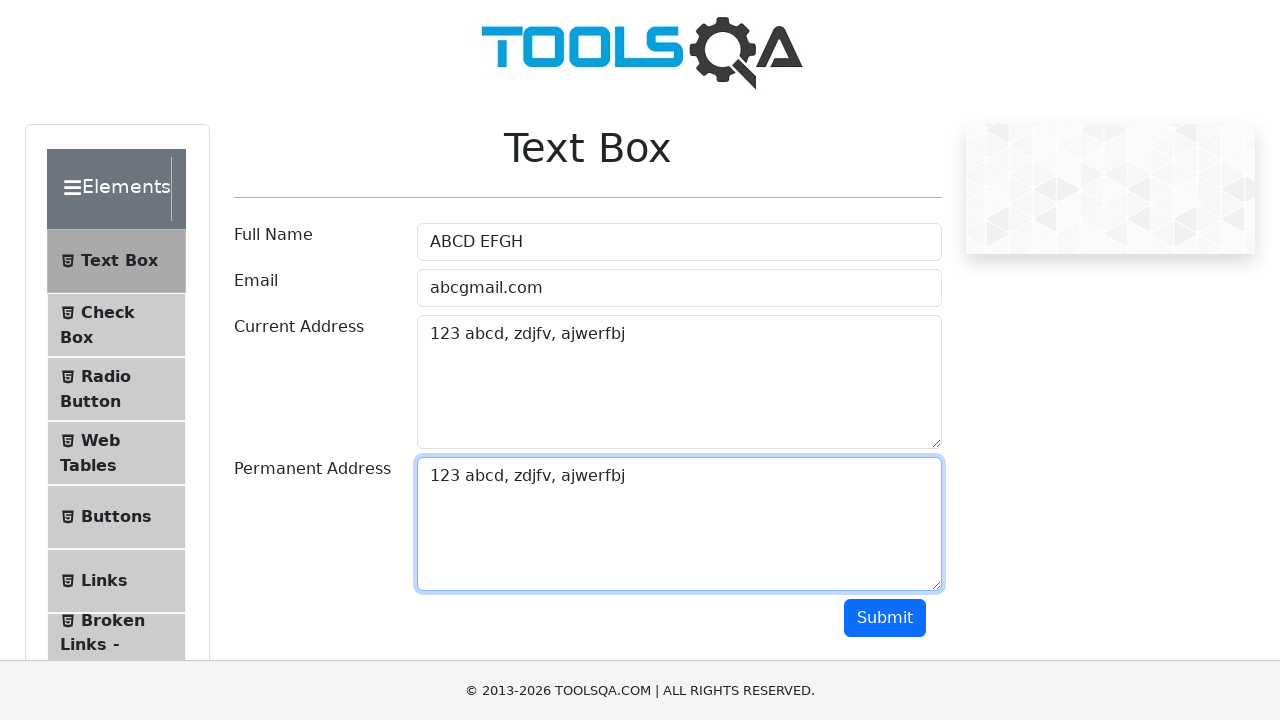